Opens all links in the first column of a footer table in new tabs and verifies each page loads by checking their titles

Starting URL: https://rahulshettyacademy.com/AutomationPractice/

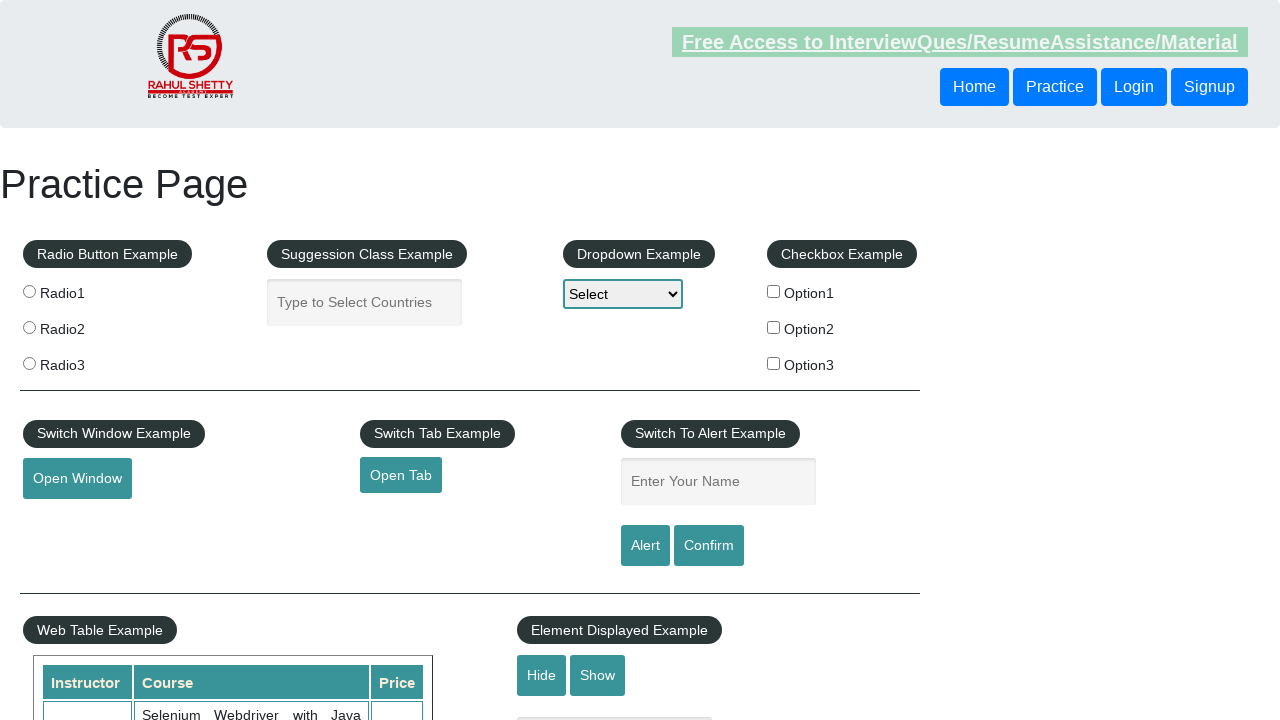

Located first column of footer table
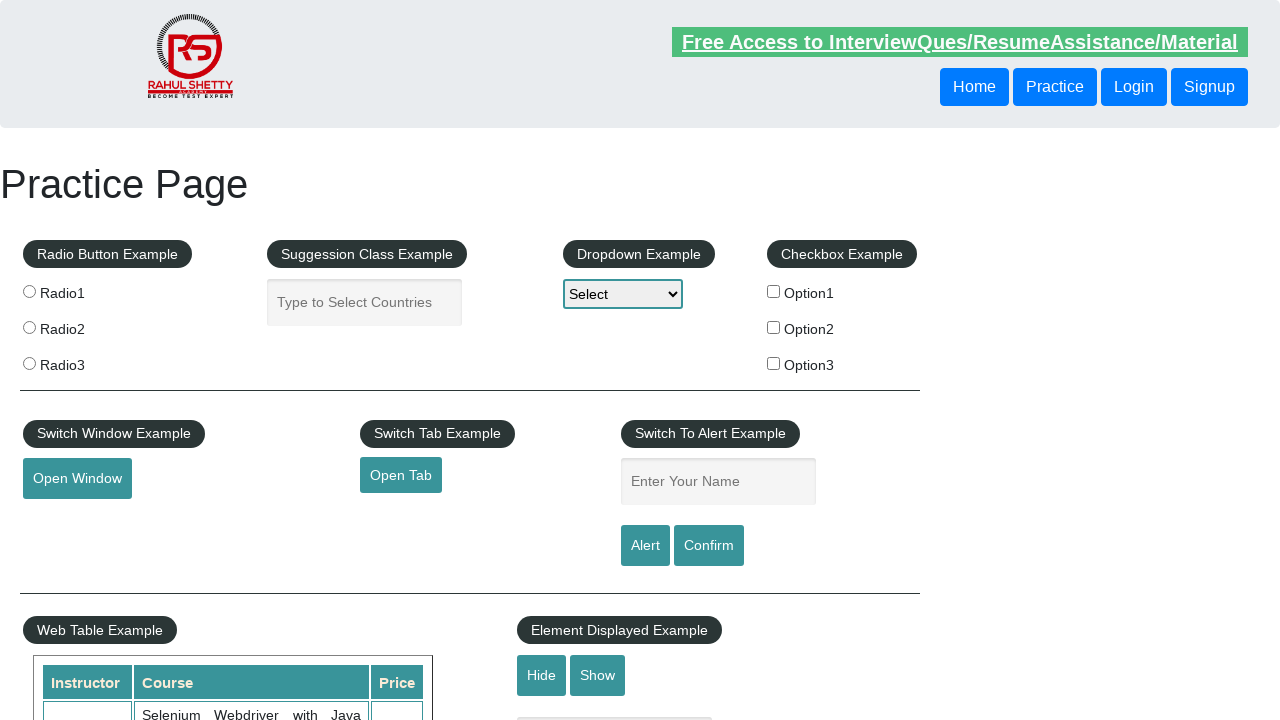

Retrieved all links from first column
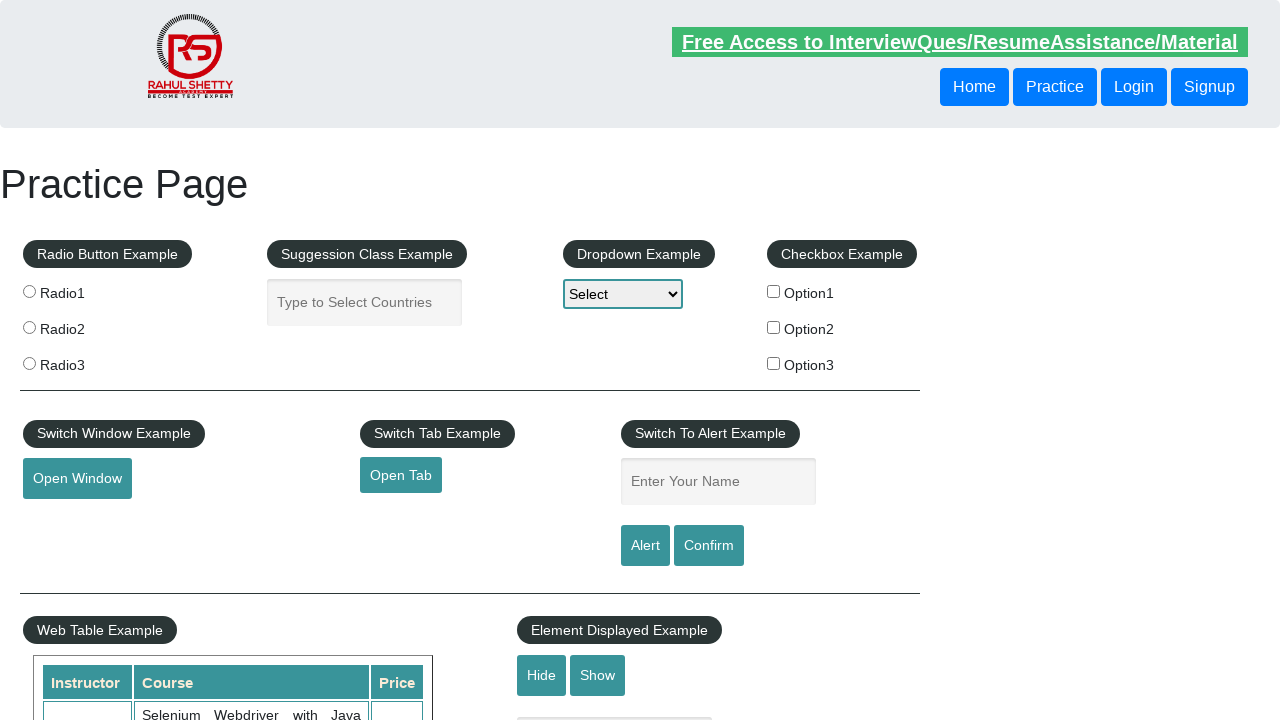

Stored current page context as baseline
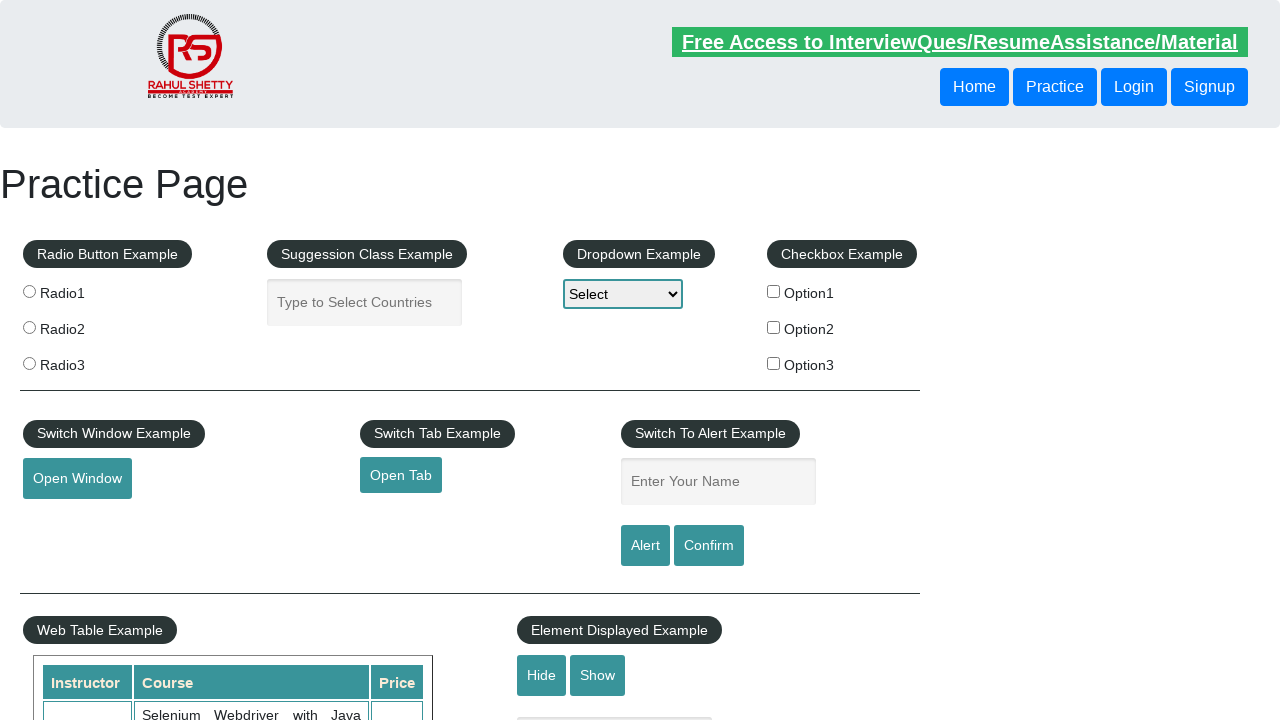

Opened link 1 in new tab using Ctrl+Click at (68, 520) on xpath=//table/tbody/tr/td[1]/ul >> a >> nth=1
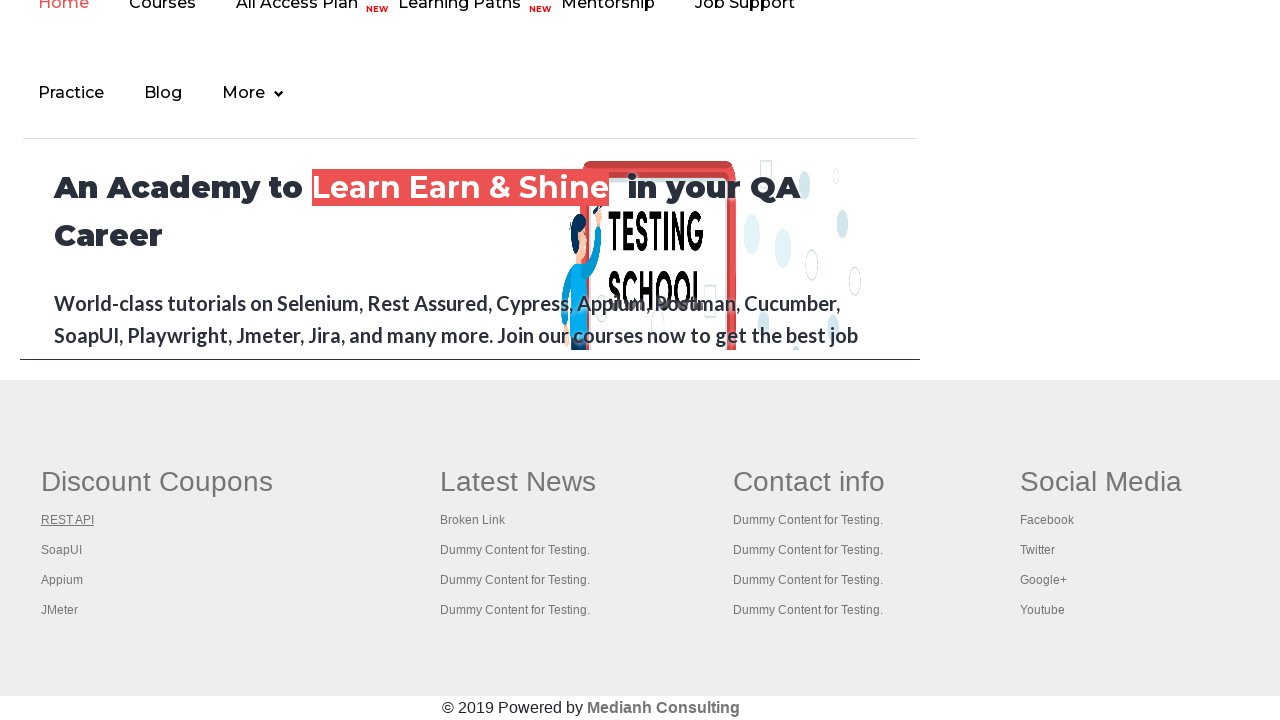

Waited 2 seconds before opening next link
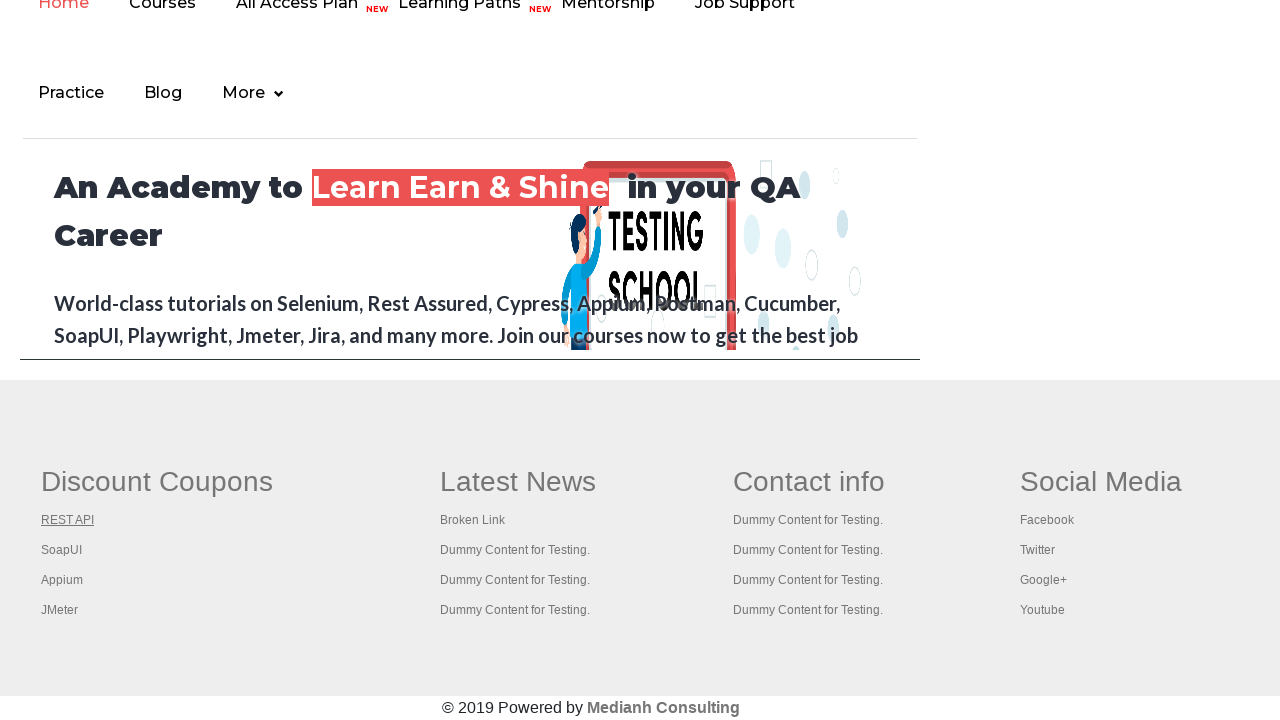

Opened link 2 in new tab using Ctrl+Click at (62, 550) on xpath=//table/tbody/tr/td[1]/ul >> a >> nth=2
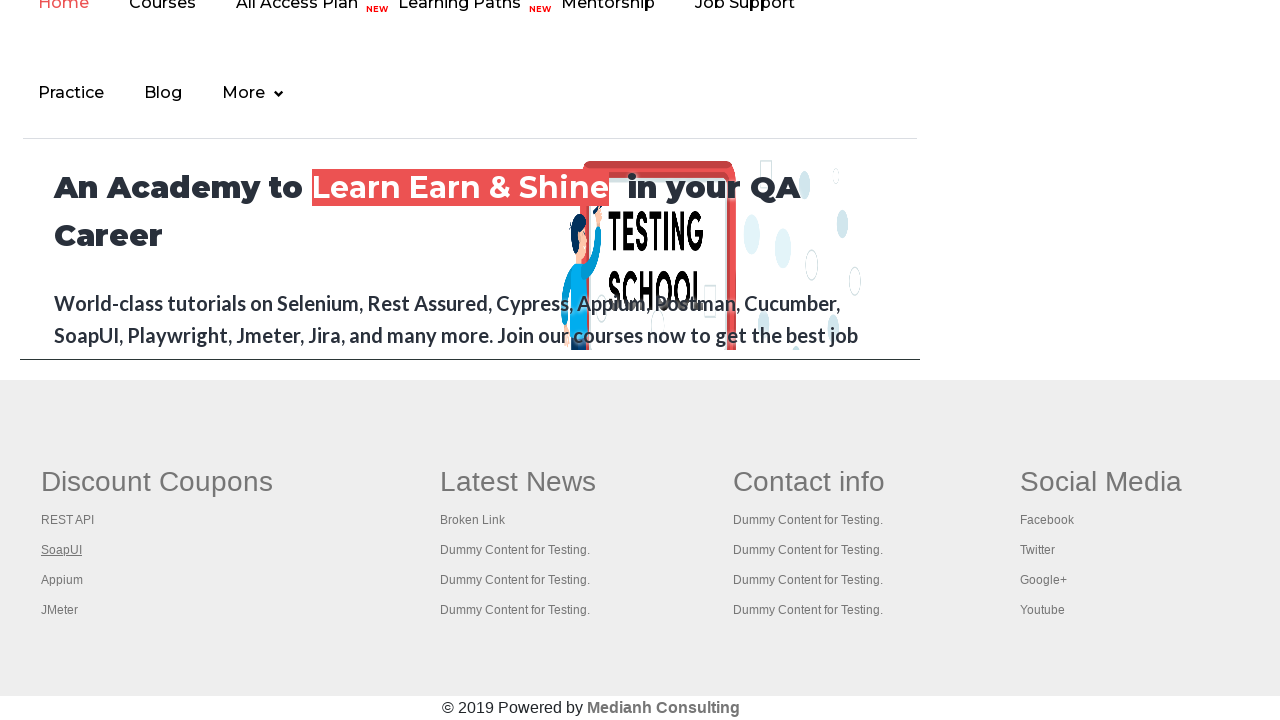

Waited 2 seconds before opening next link
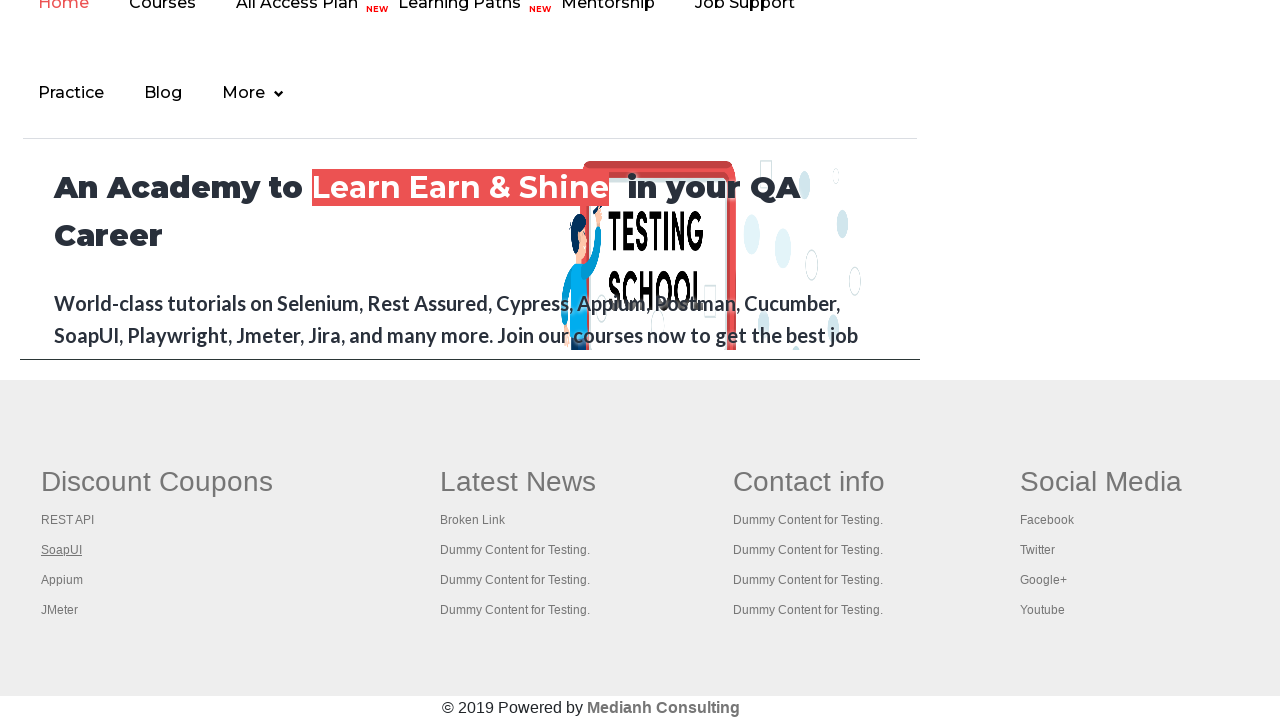

Opened link 3 in new tab using Ctrl+Click at (62, 580) on xpath=//table/tbody/tr/td[1]/ul >> a >> nth=3
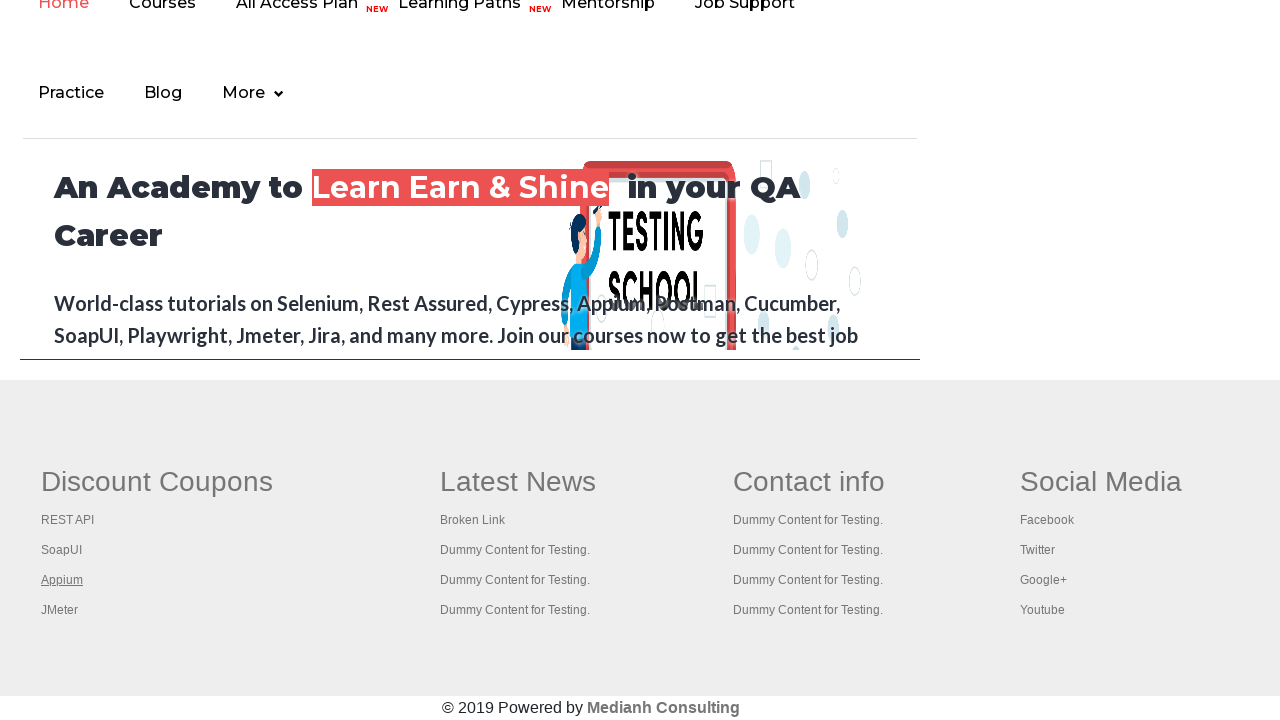

Waited 2 seconds before opening next link
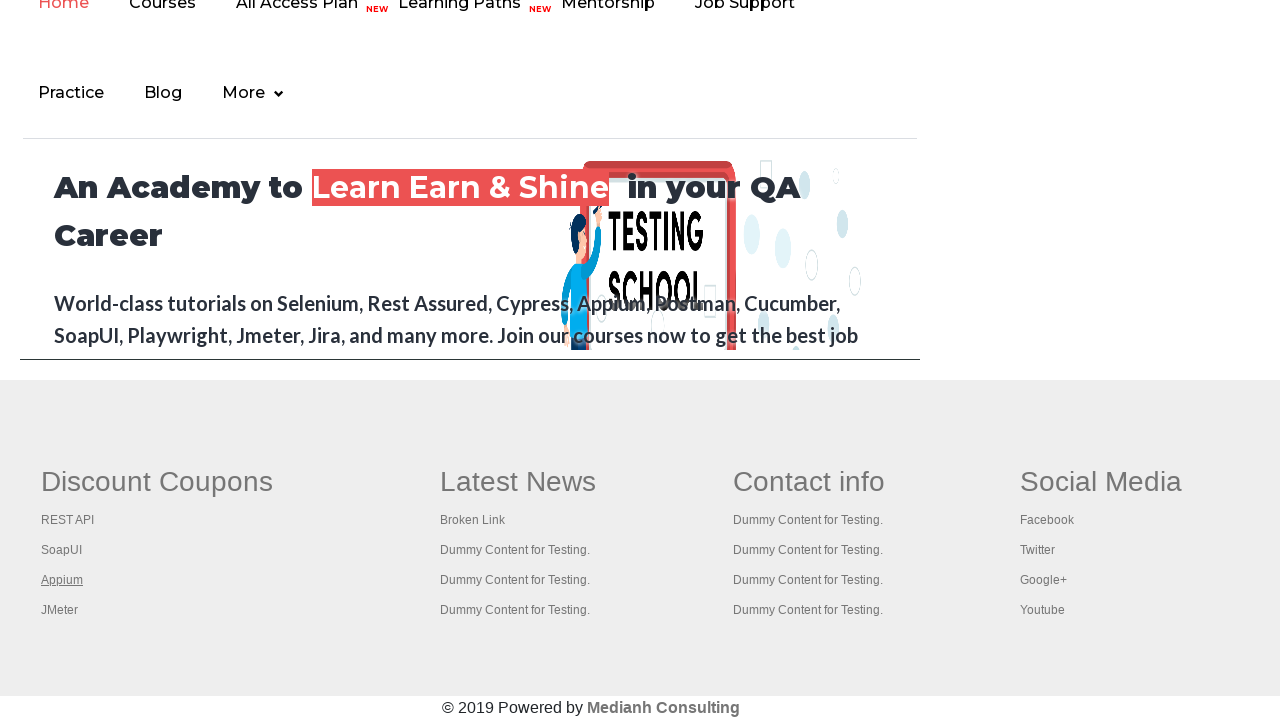

Opened link 4 in new tab using Ctrl+Click at (60, 610) on xpath=//table/tbody/tr/td[1]/ul >> a >> nth=4
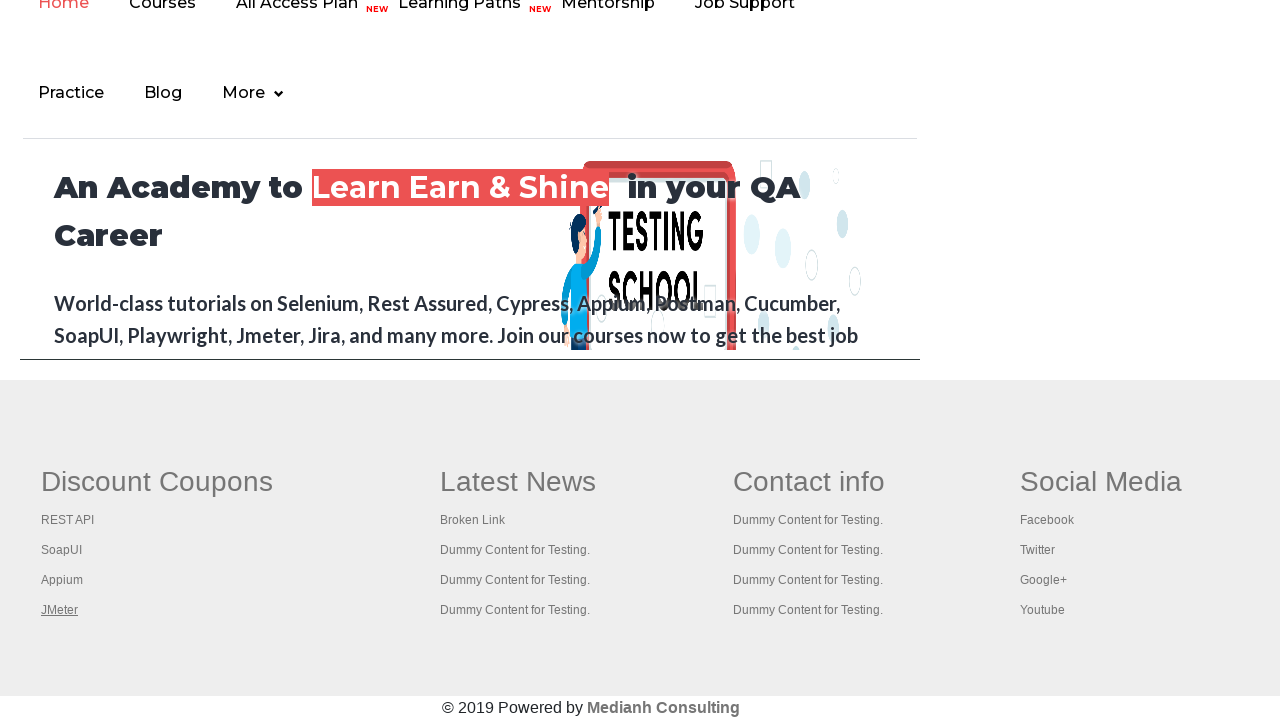

Waited 2 seconds before opening next link
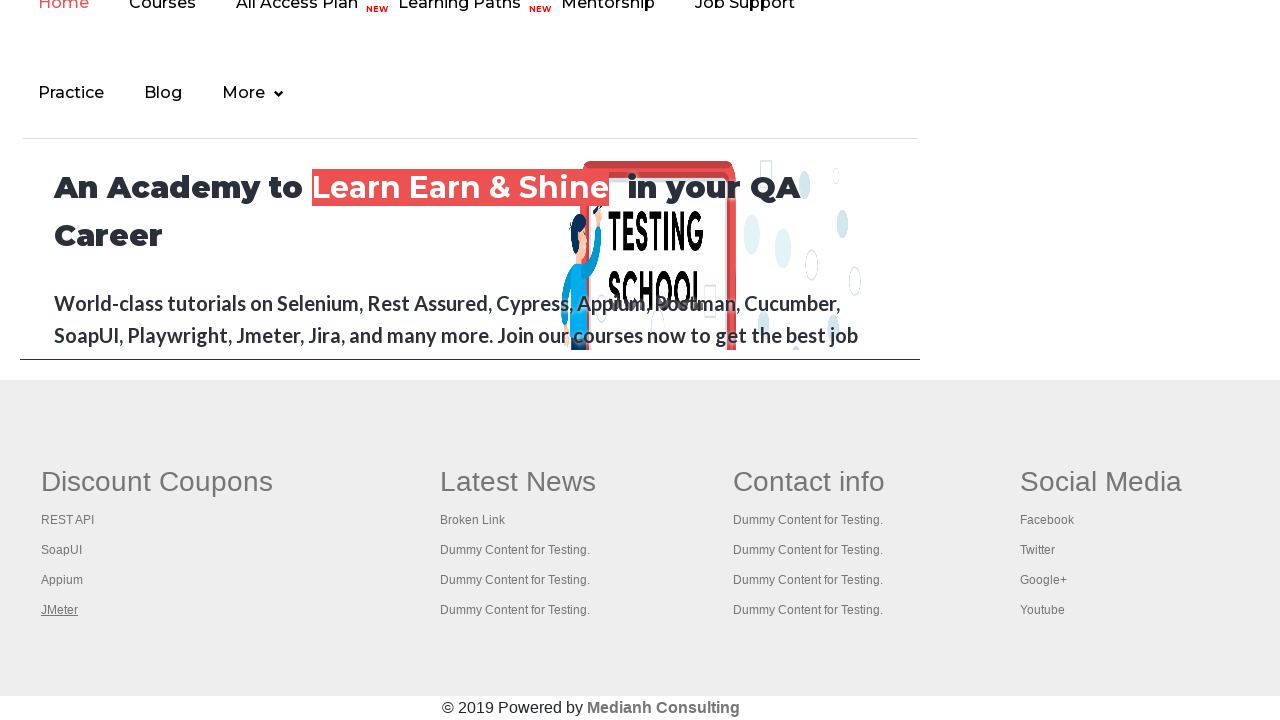

Retrieved all currently open pages from context
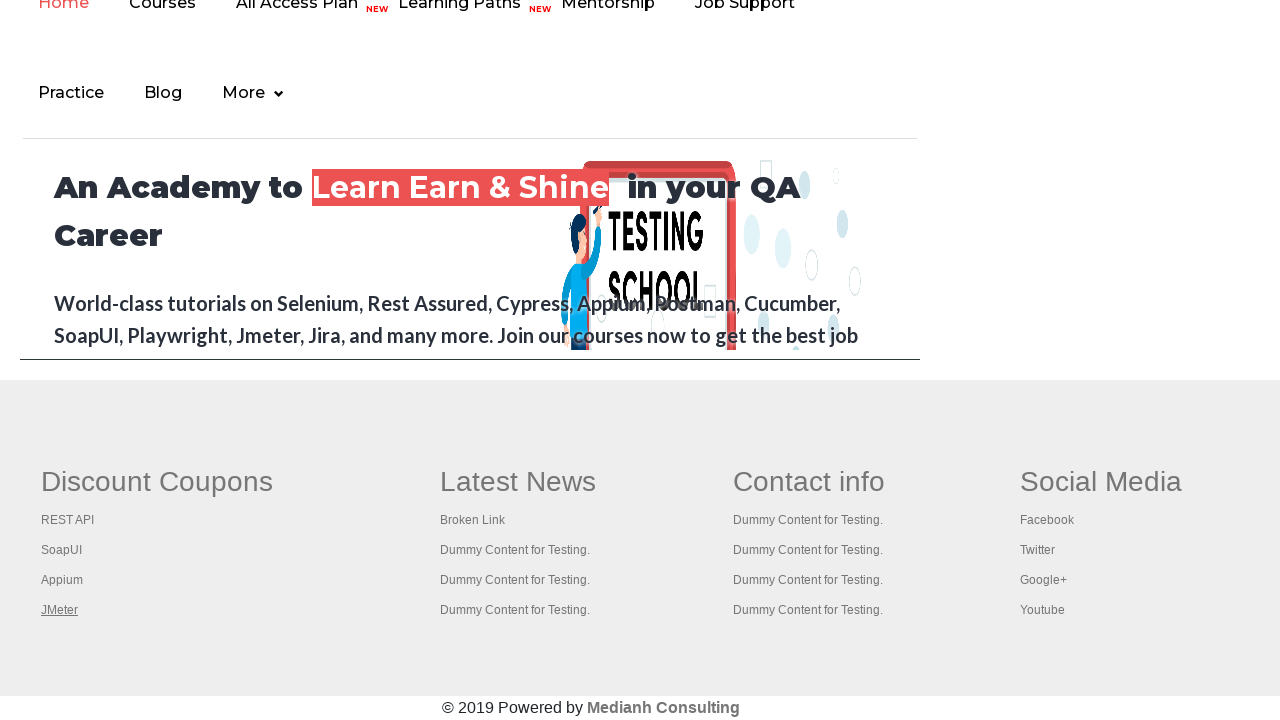

Switched to new tab with title: REST API Tutorial
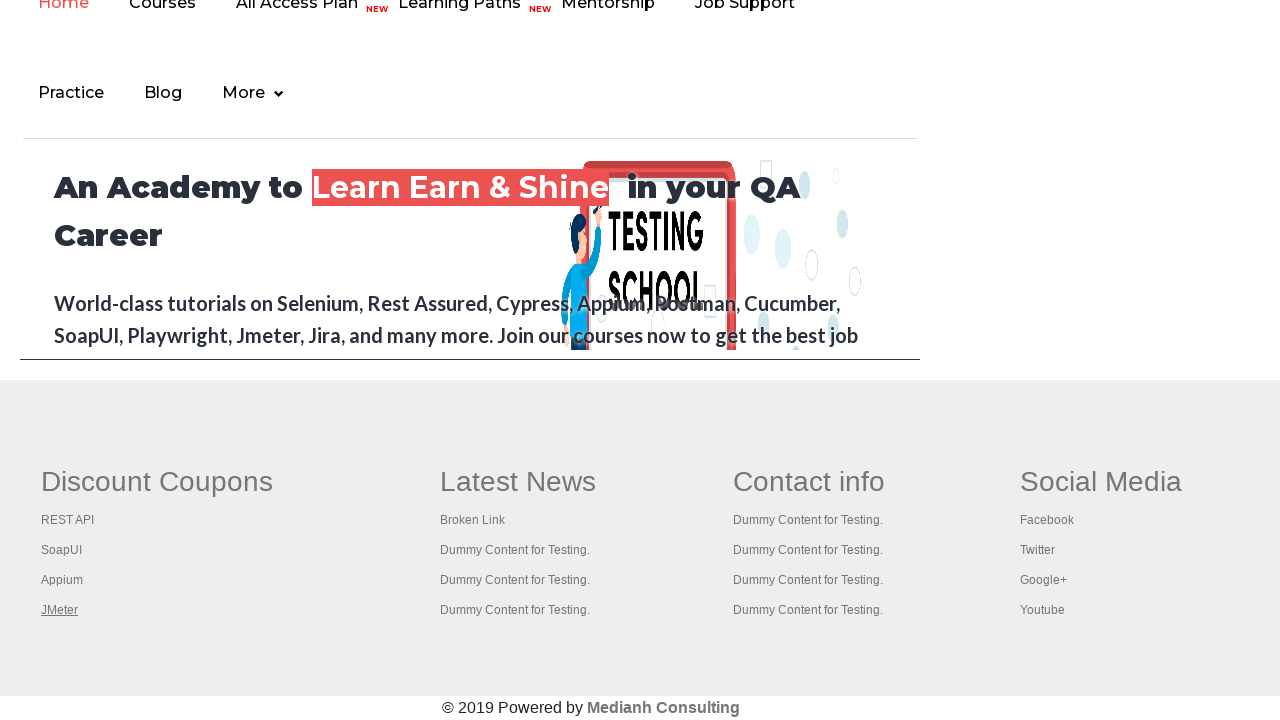

Printed page title: REST API Tutorial
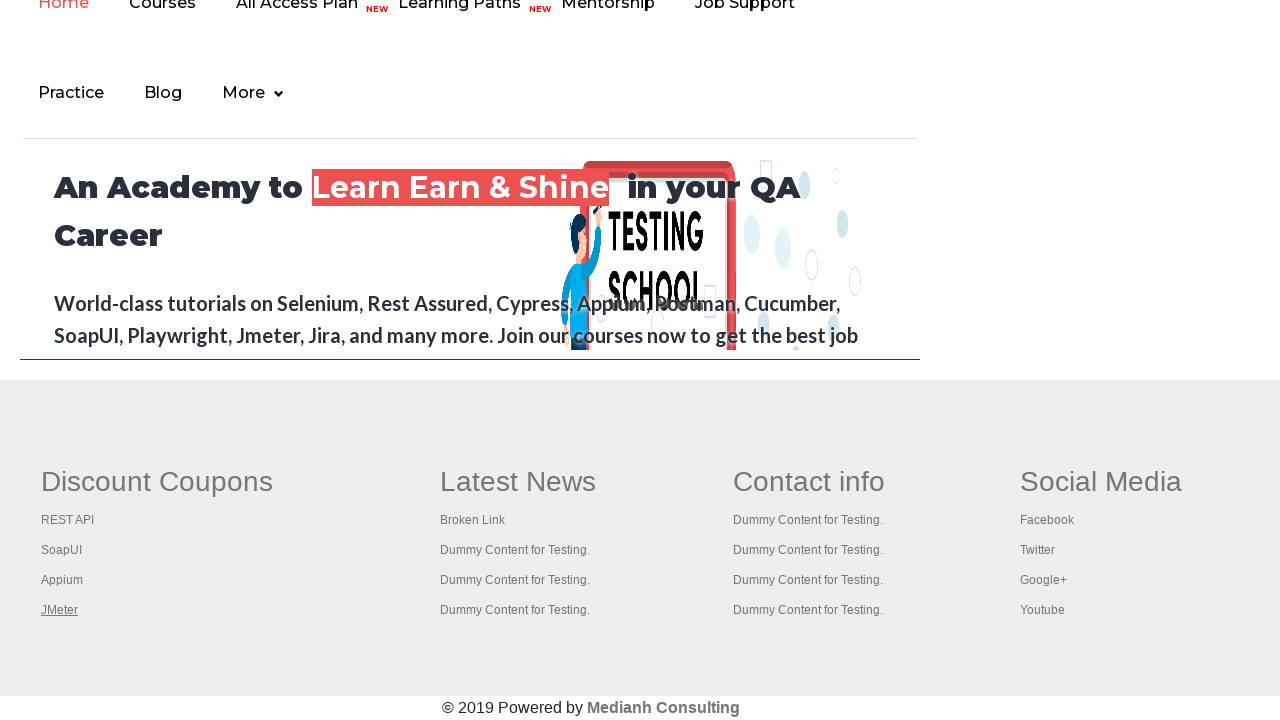

Switched to new tab with title: The World’s Most Popular API Testing Tool | SoapUI
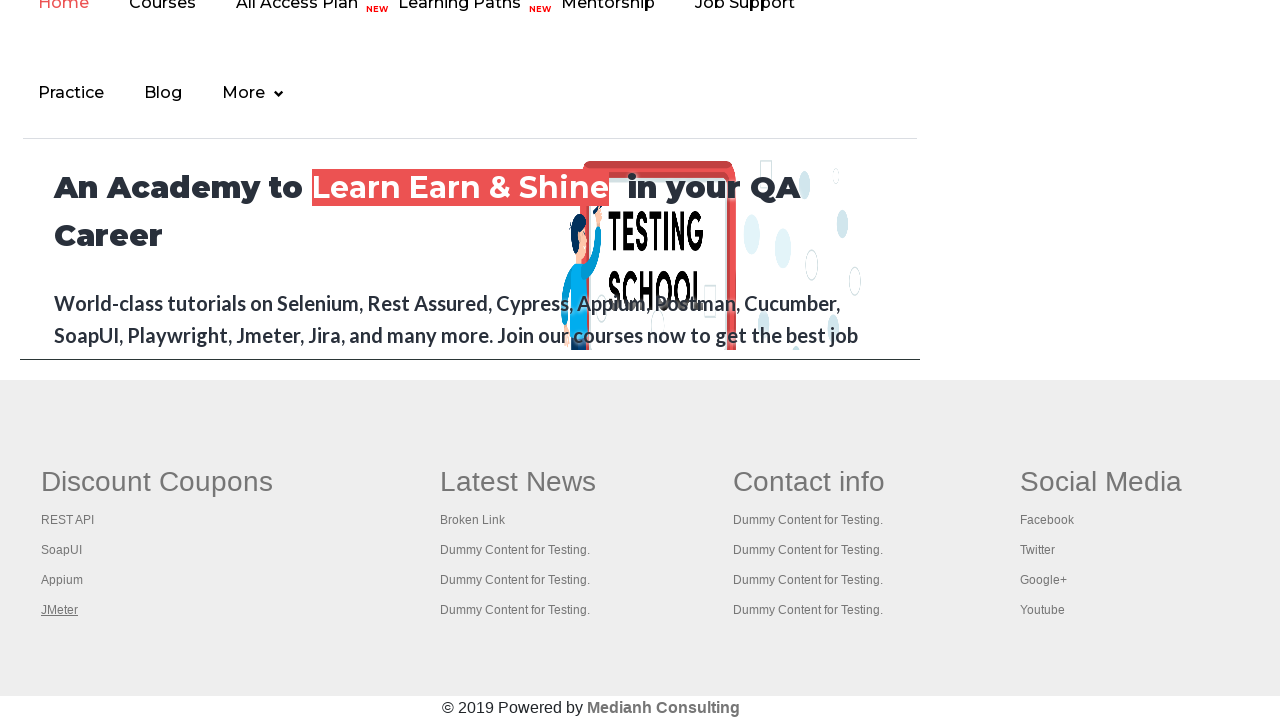

Printed page title: The World’s Most Popular API Testing Tool | SoapUI
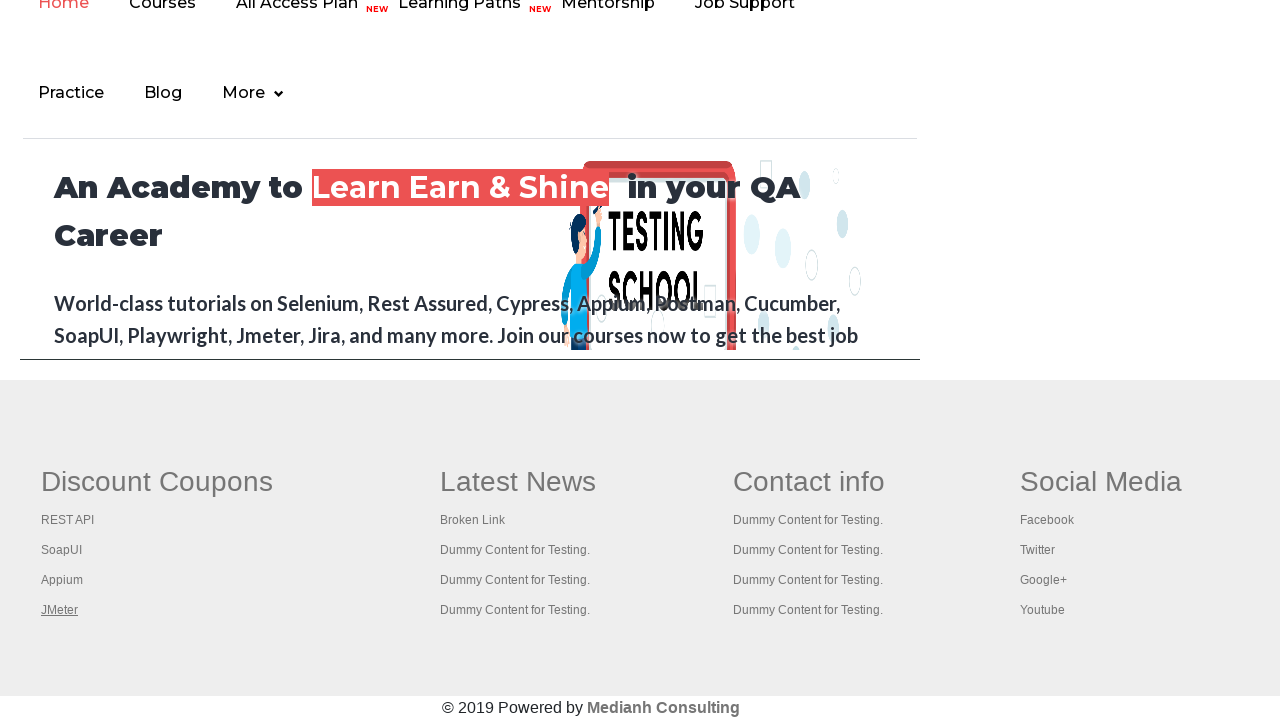

Switched to new tab with title: Appium tutorial for Mobile Apps testing | RahulShetty Academy | Rahul
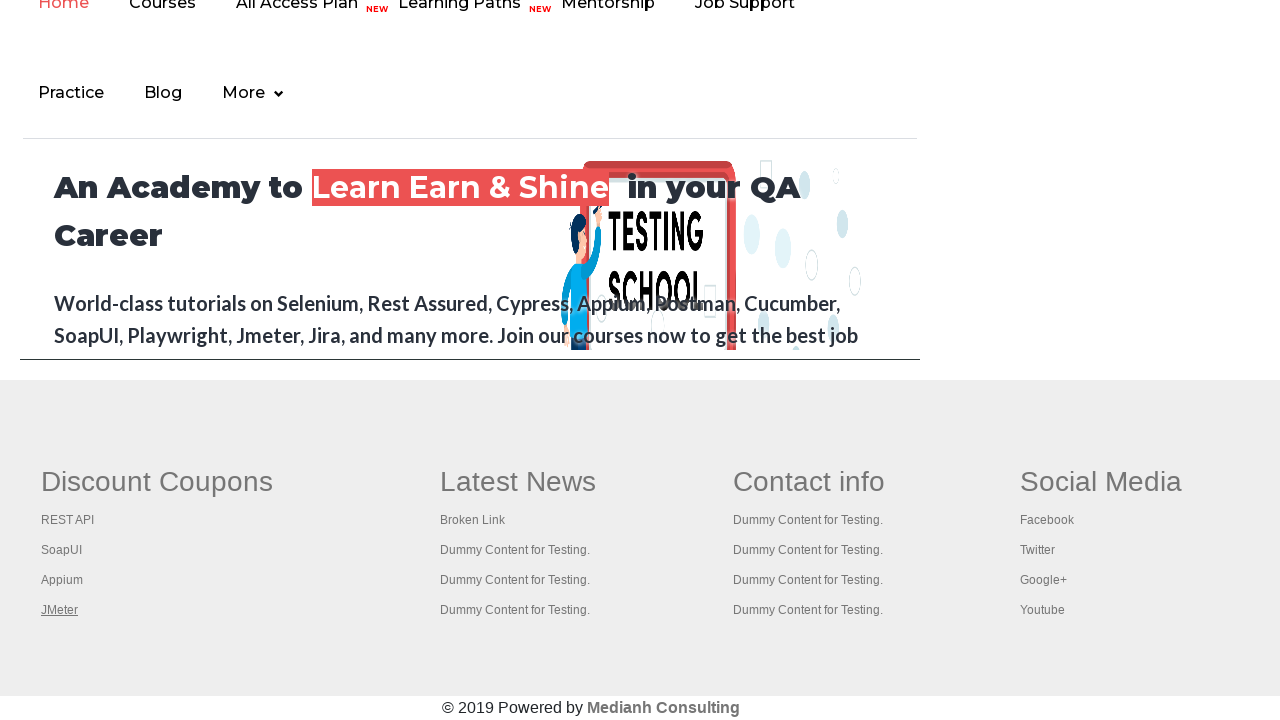

Printed page title: Appium tutorial for Mobile Apps testing | RahulShetty Academy | Rahul
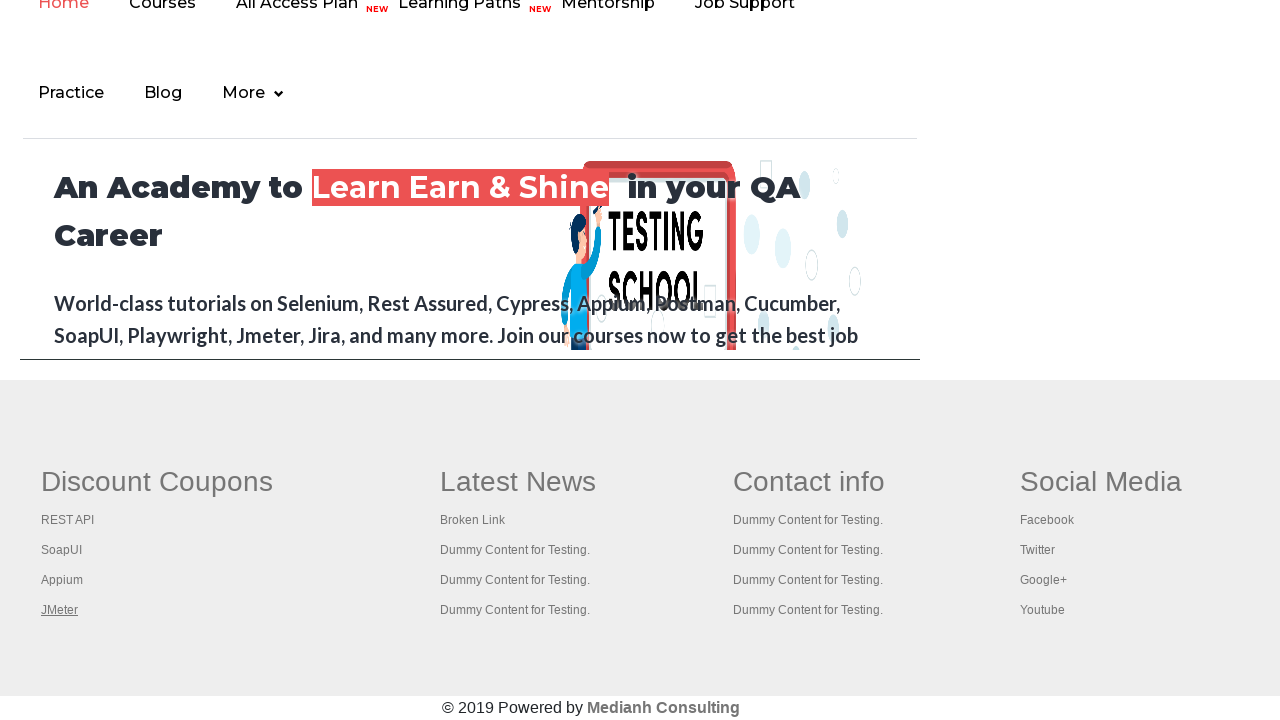

Switched to new tab with title: Apache JMeter - Apache JMeter™
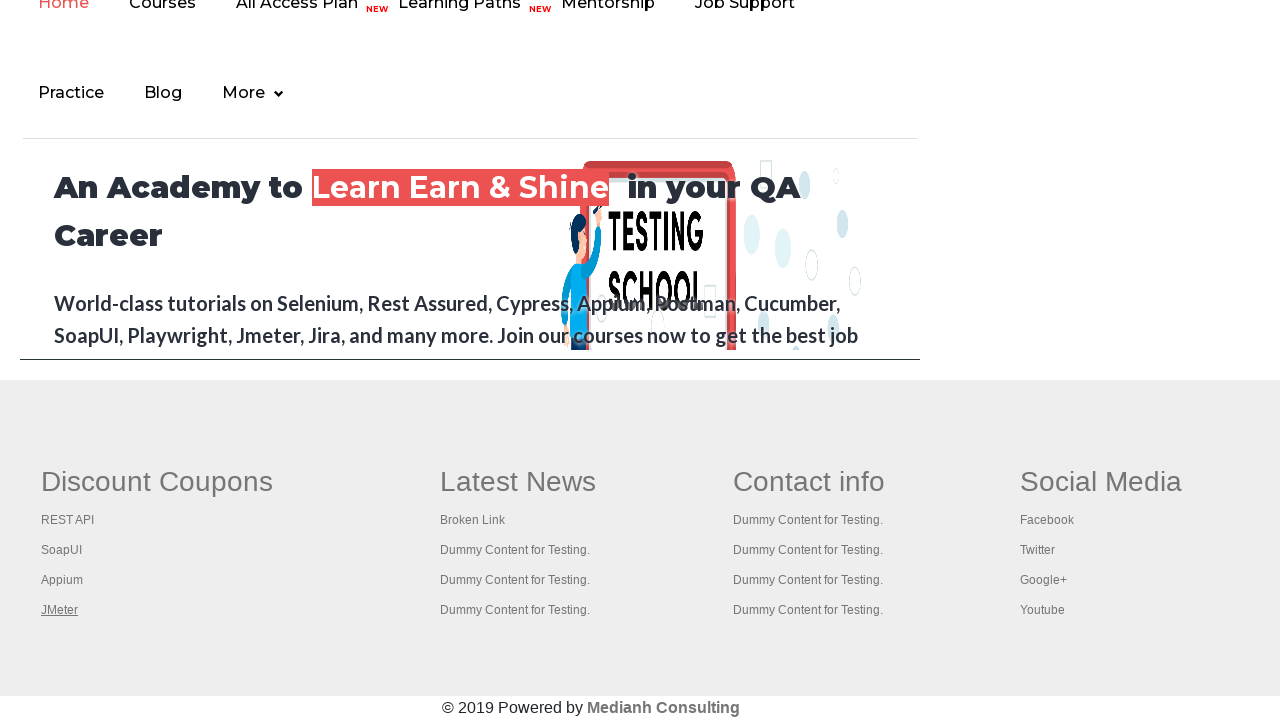

Printed page title: Apache JMeter - Apache JMeter™
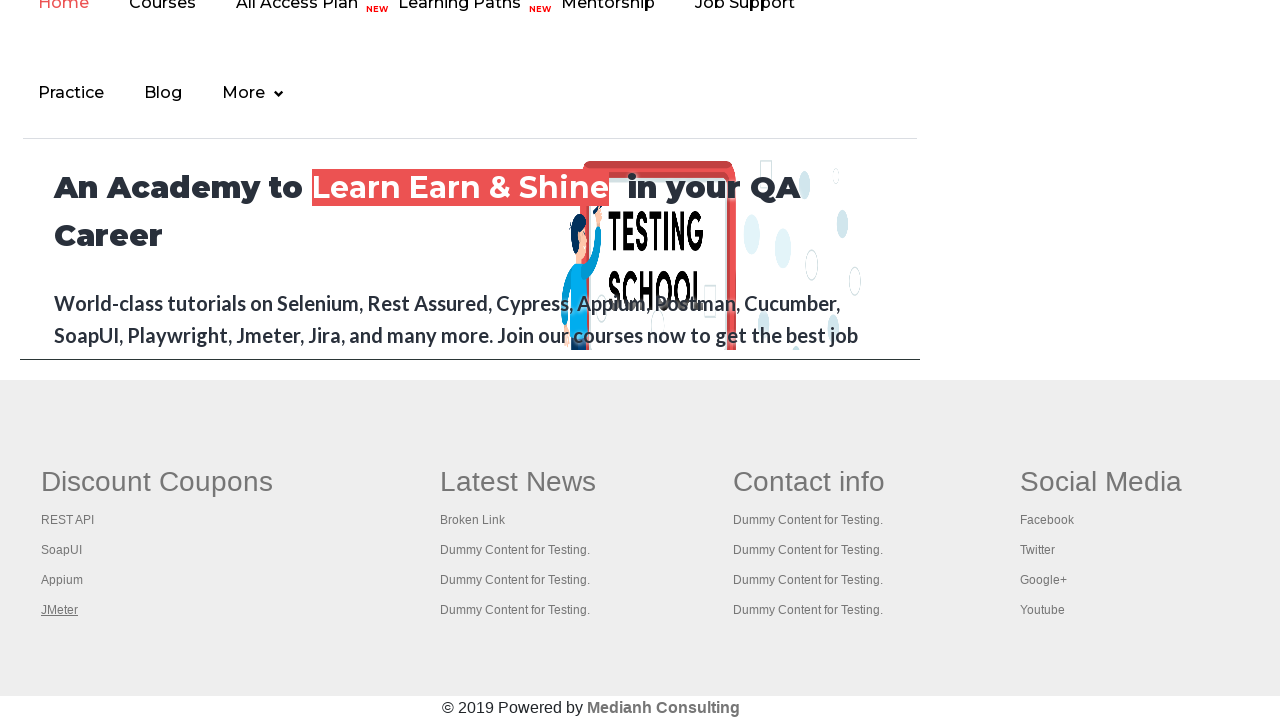

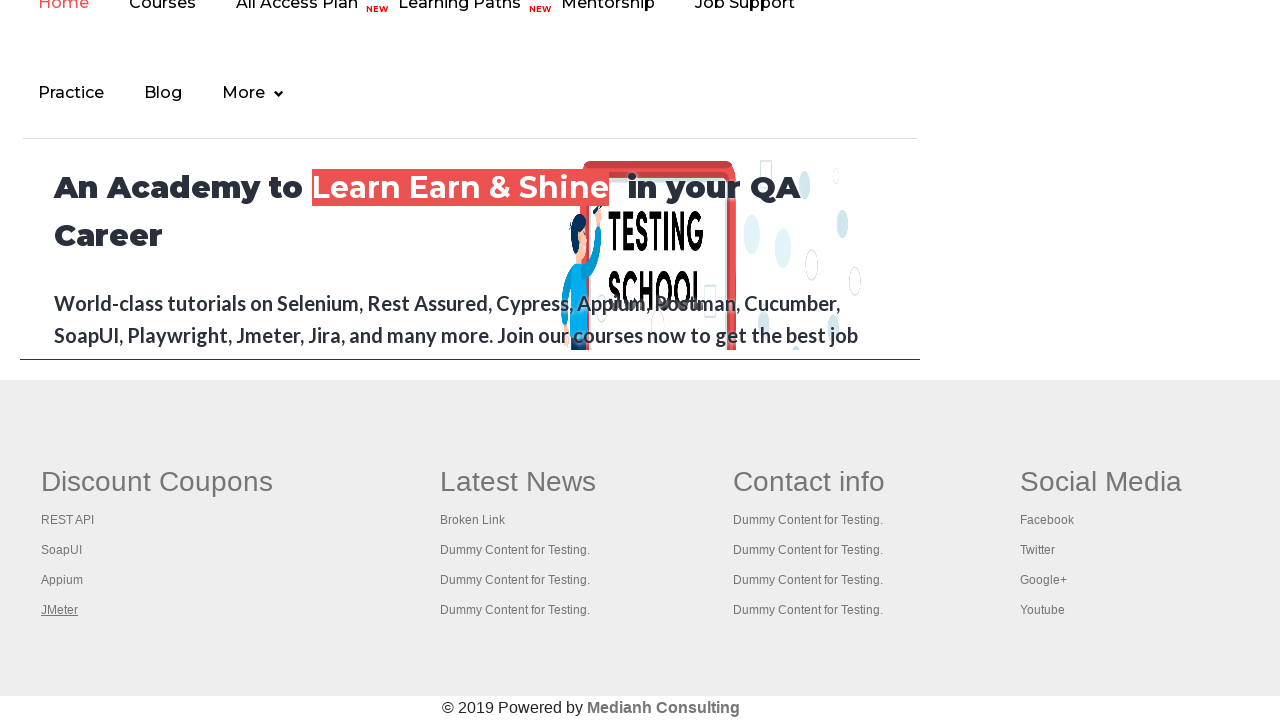